Tests CSS media query responsive design by setting viewport to 1200px width and checking element visibility

Starting URL: https://testpages.eviltester.com/styled/css-media-queries.html

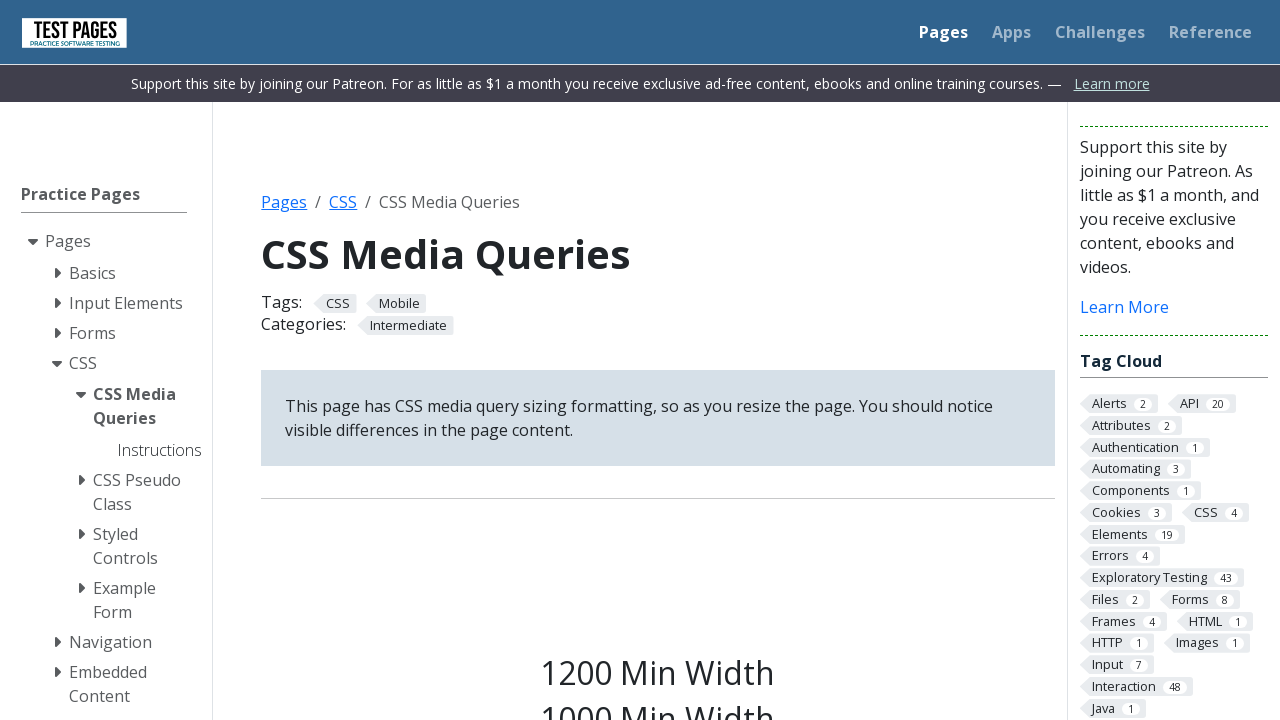

Set viewport to 1200px width and 1080px height
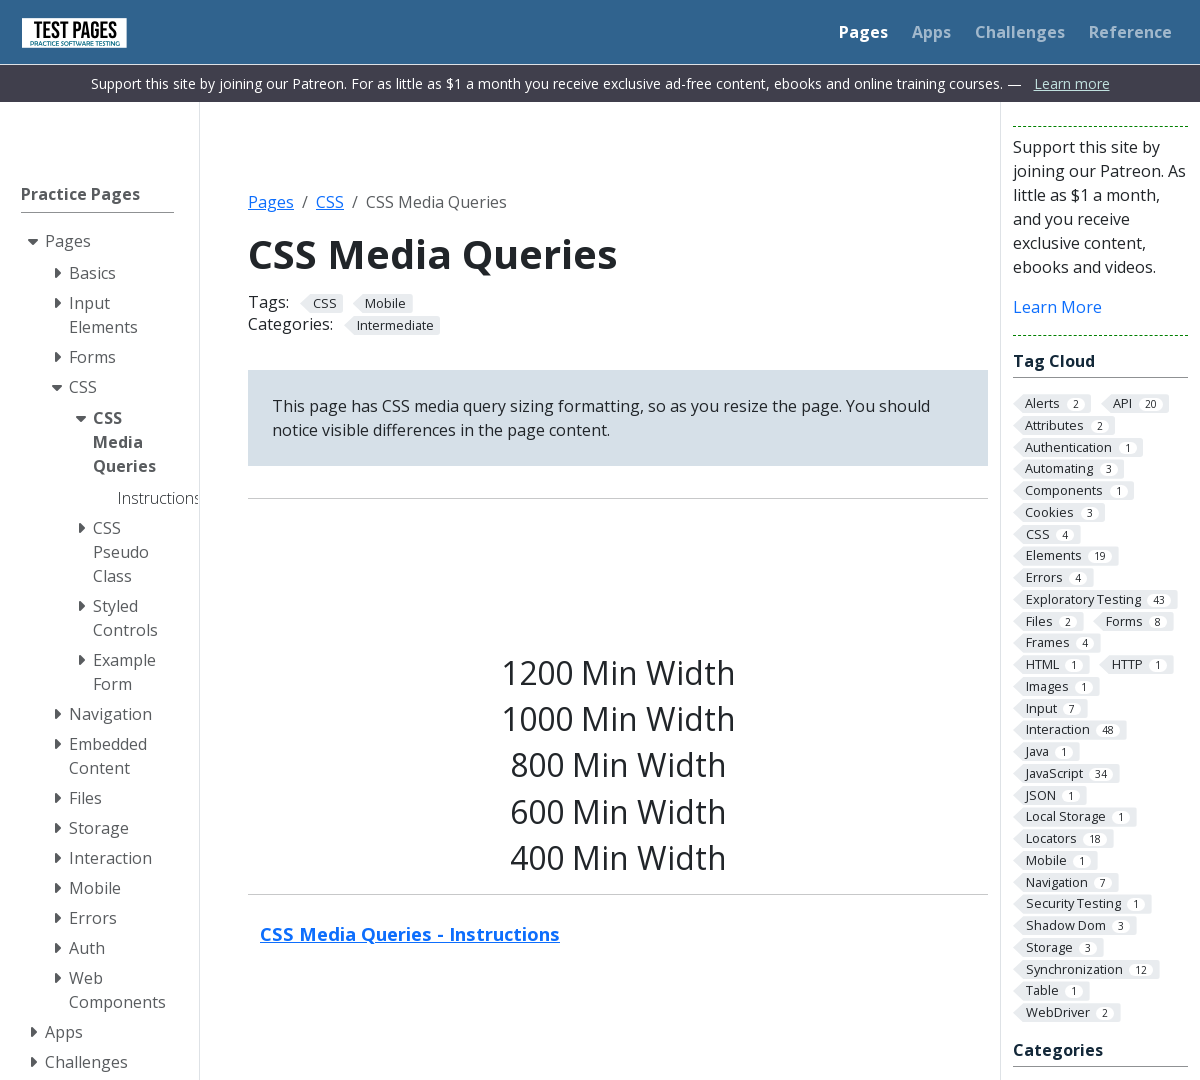

Verified s1200 element is visible at 1200px viewport width
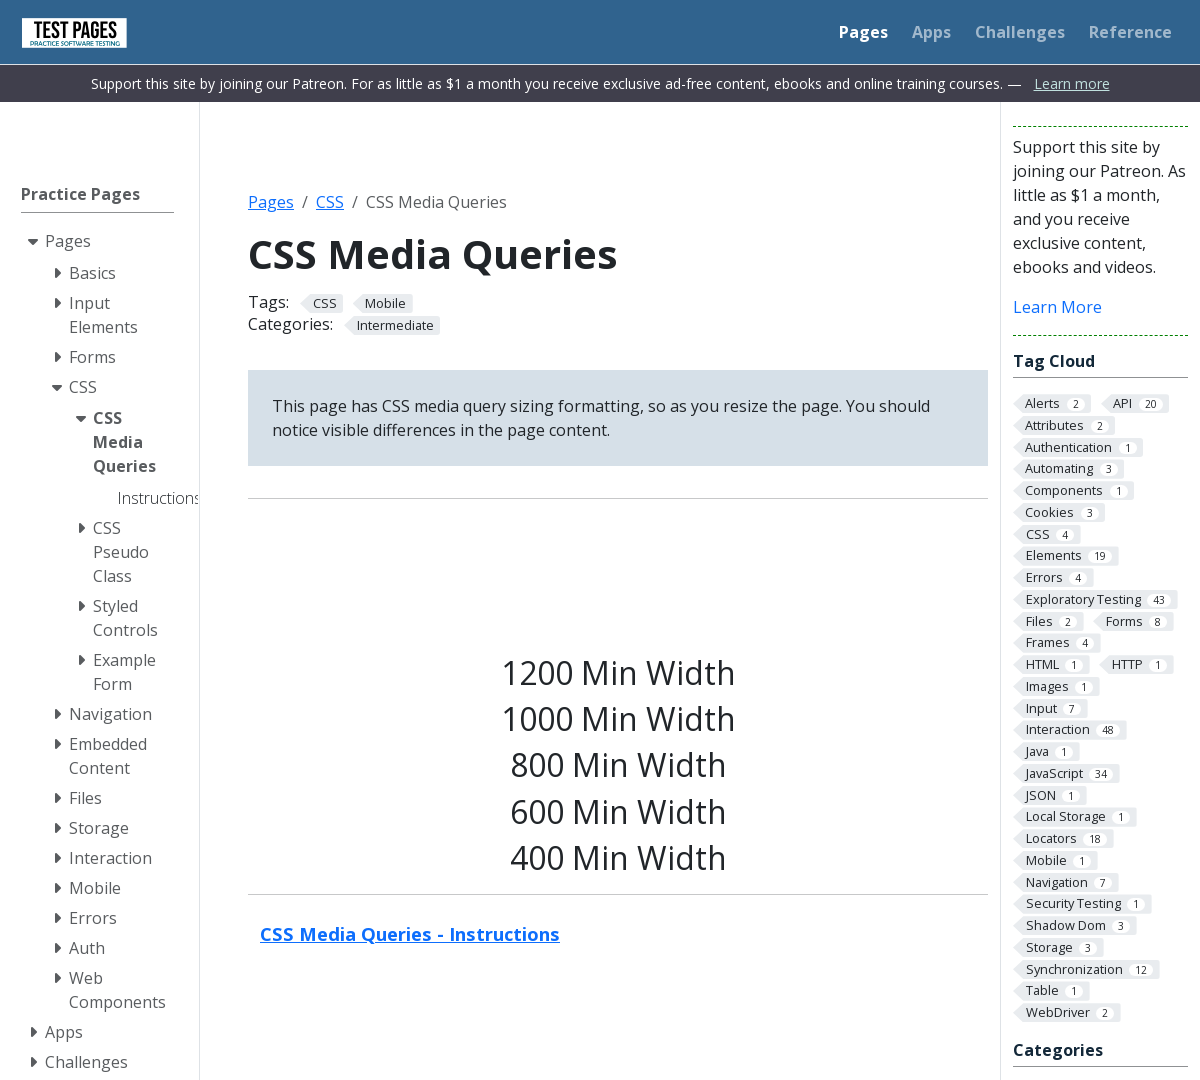

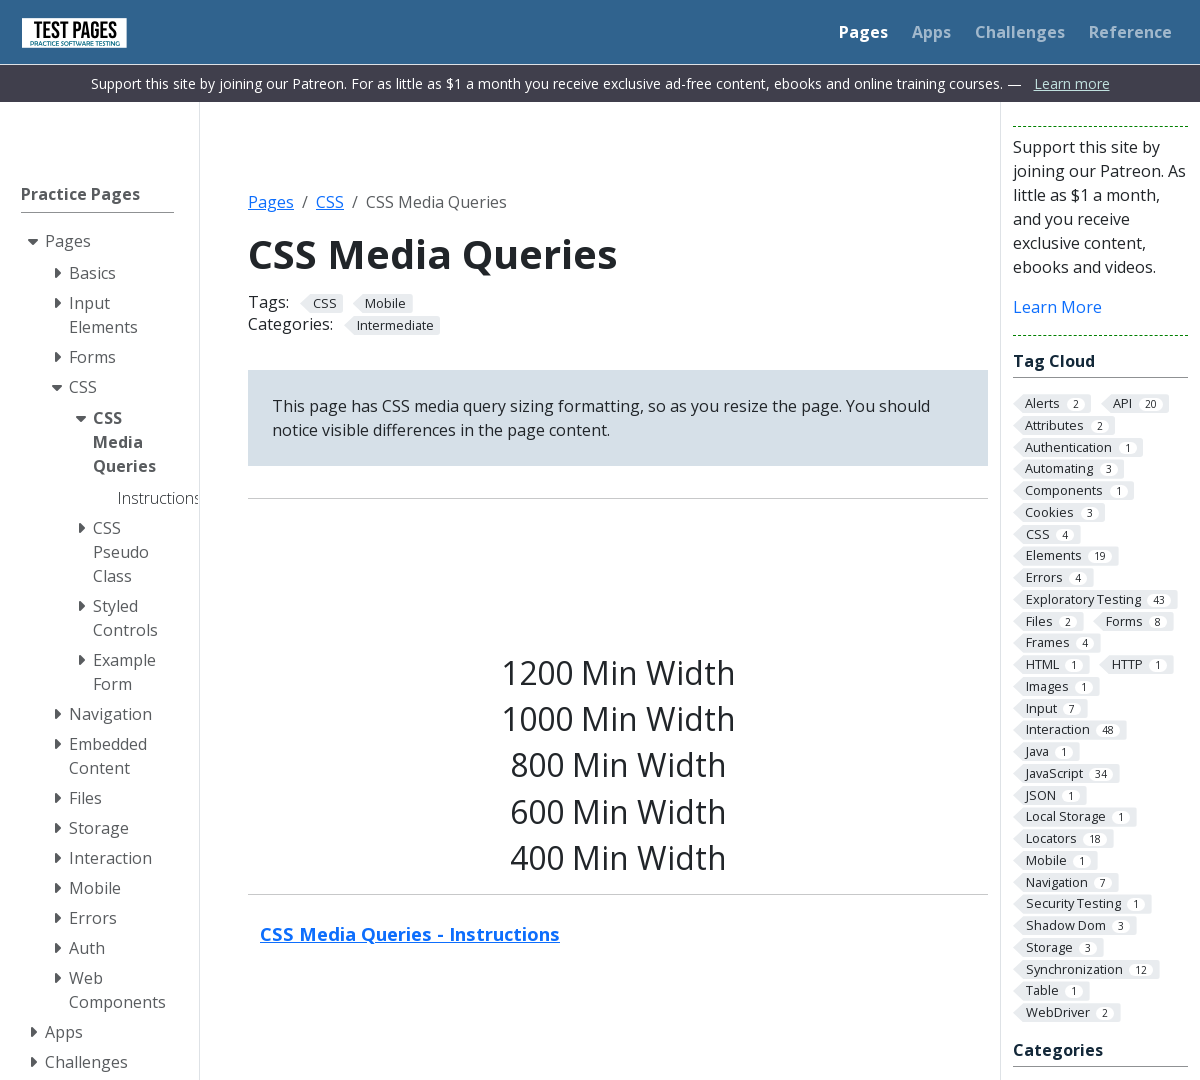